Tests keyboard actions by entering text and performing select all, copy, and paste keyboard shortcuts

Starting URL: https://rahulshettyacademy.com/AutomationPractice/

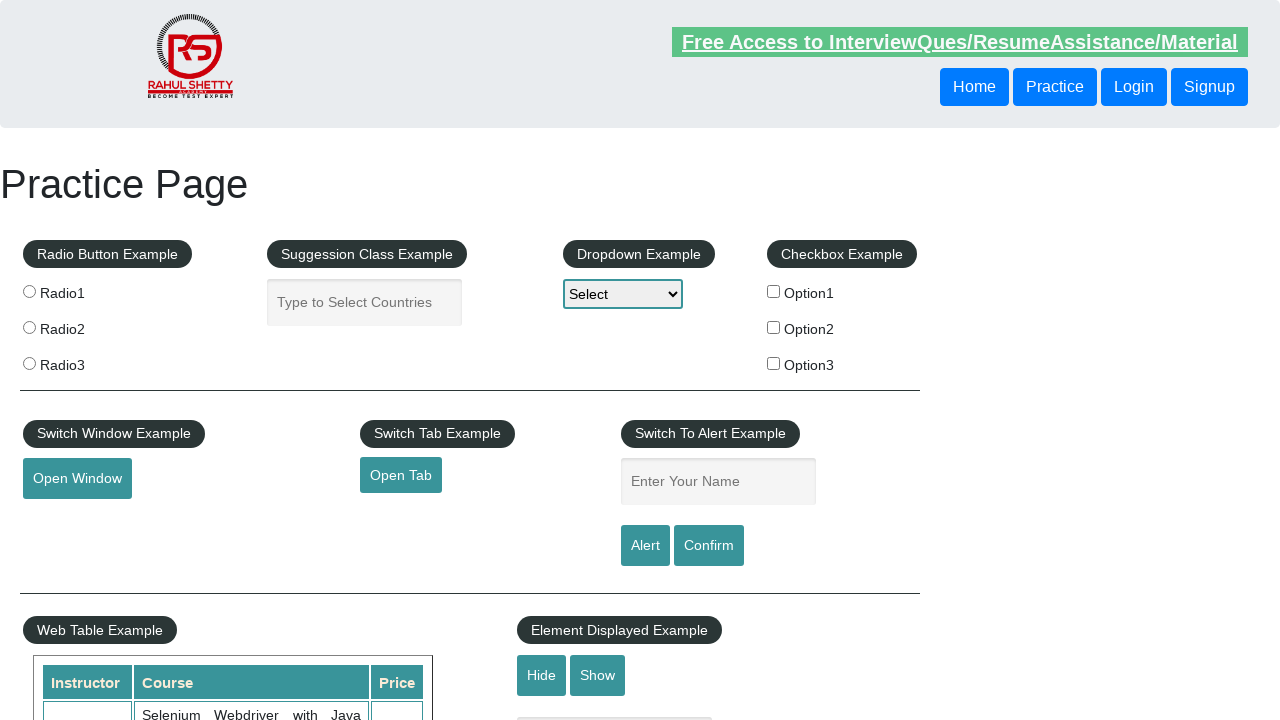

Located the autocomplete textbox element
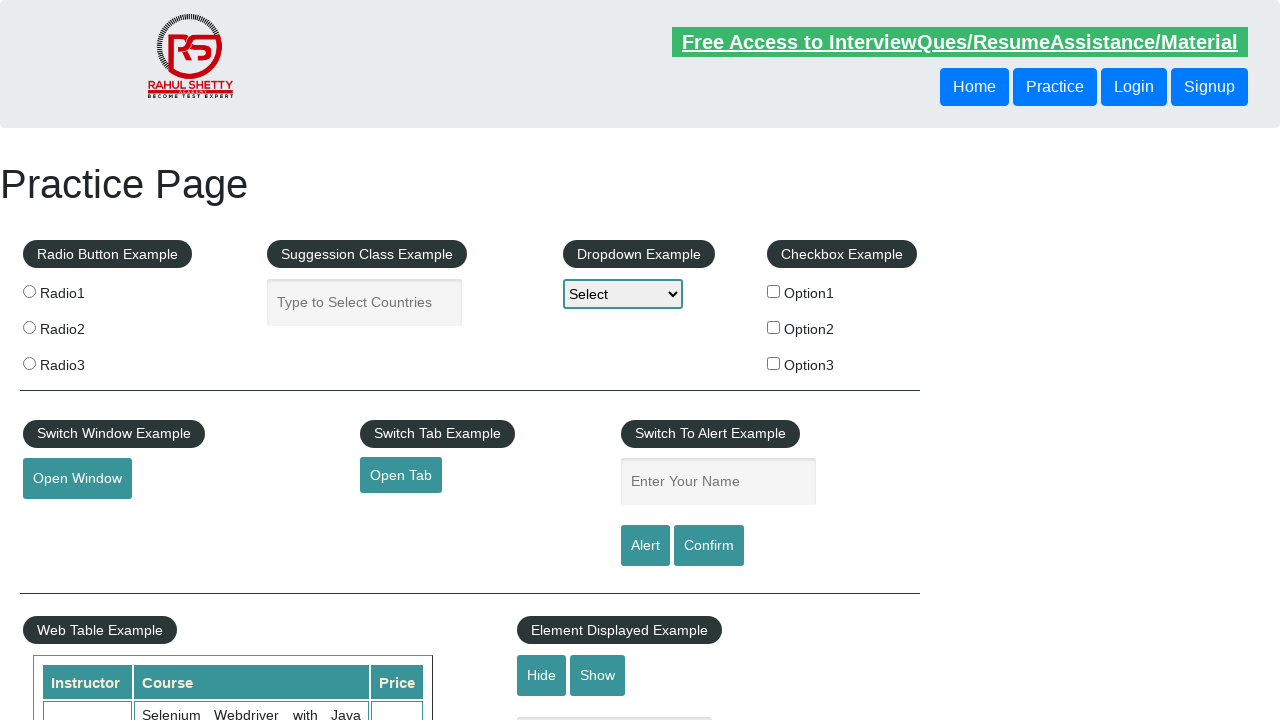

Entered 'Romania' into the autocomplete textbox on #autocomplete
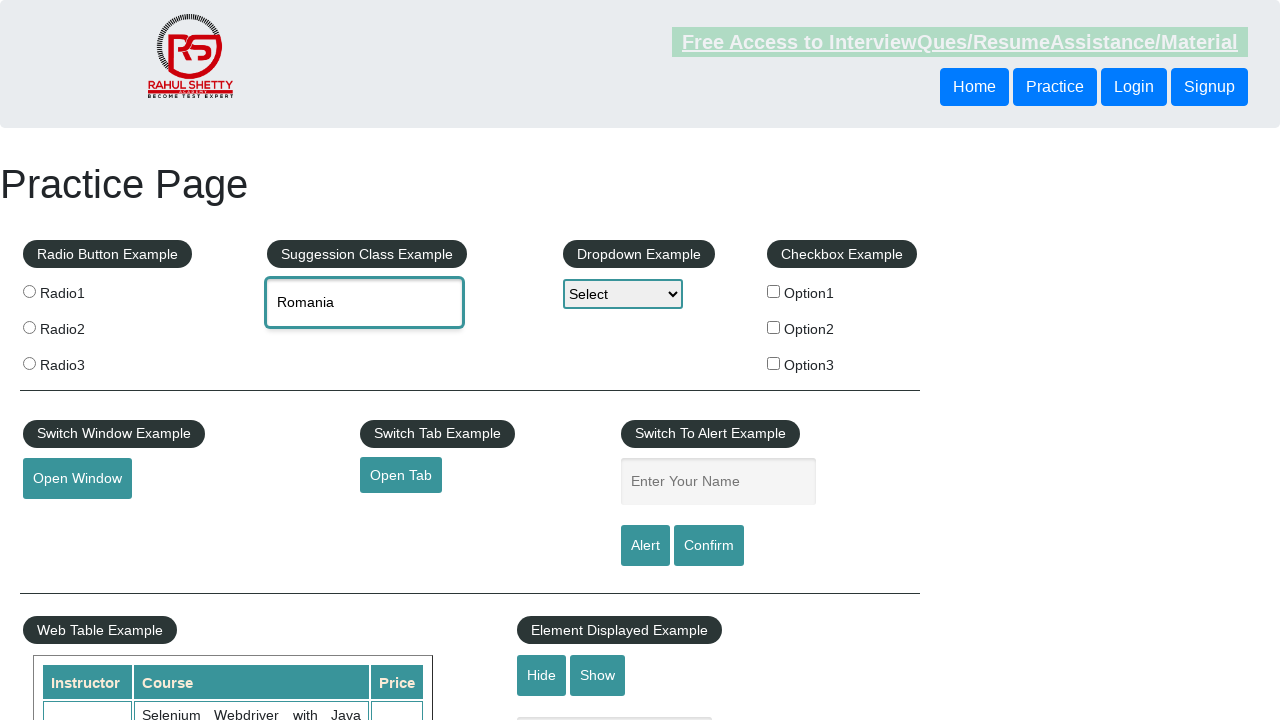

Pressed Ctrl+A to select all text in the textbox on #autocomplete
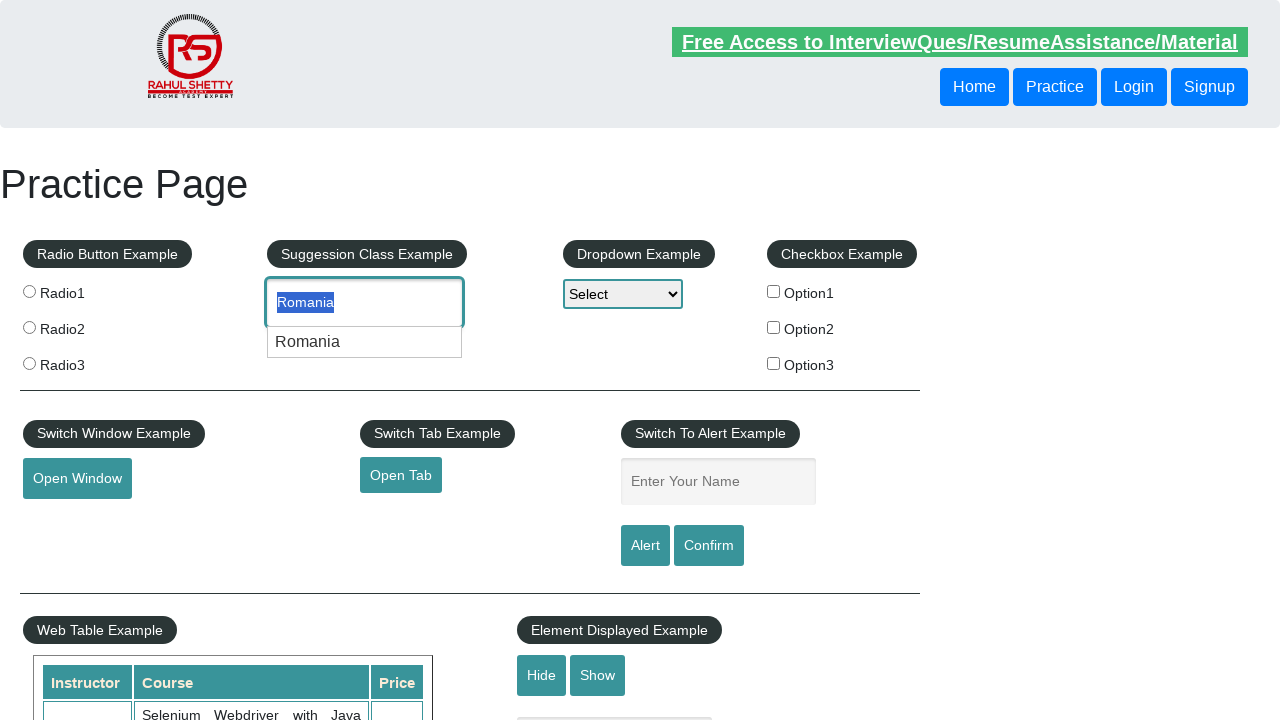

Pressed Ctrl+C to copy the selected text on #autocomplete
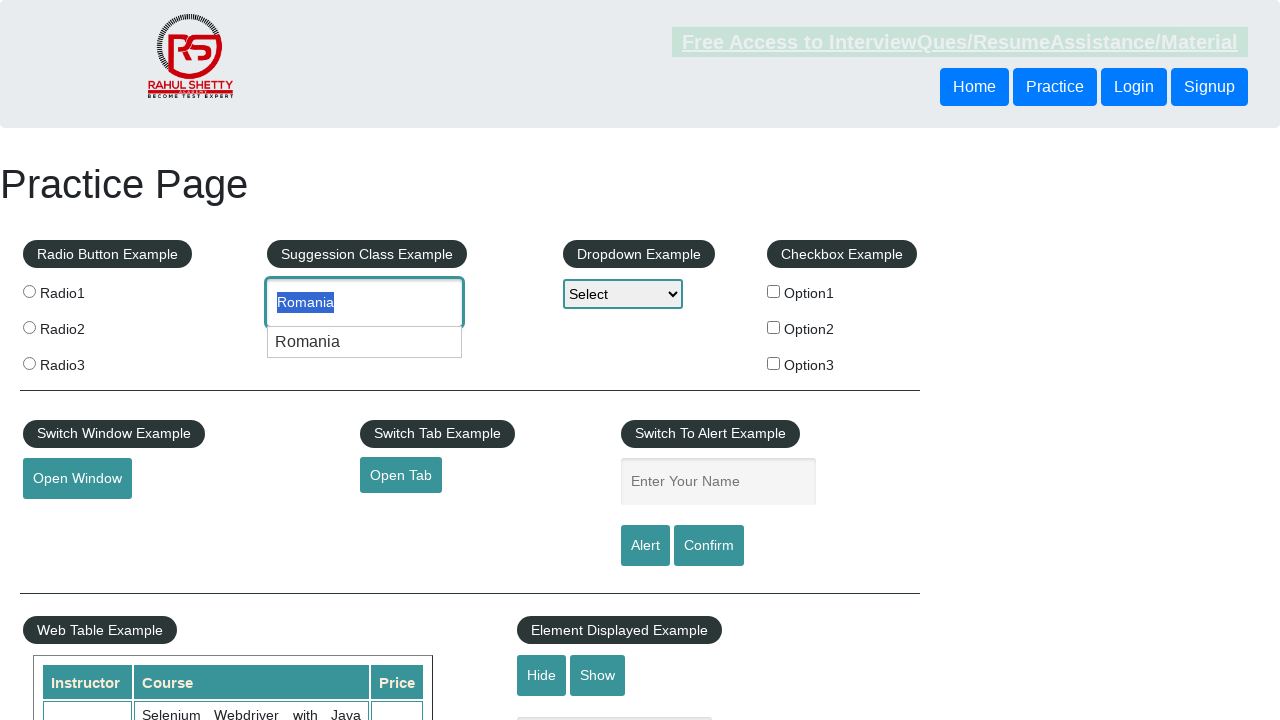

Pressed Ctrl+V to paste the copied text on #autocomplete
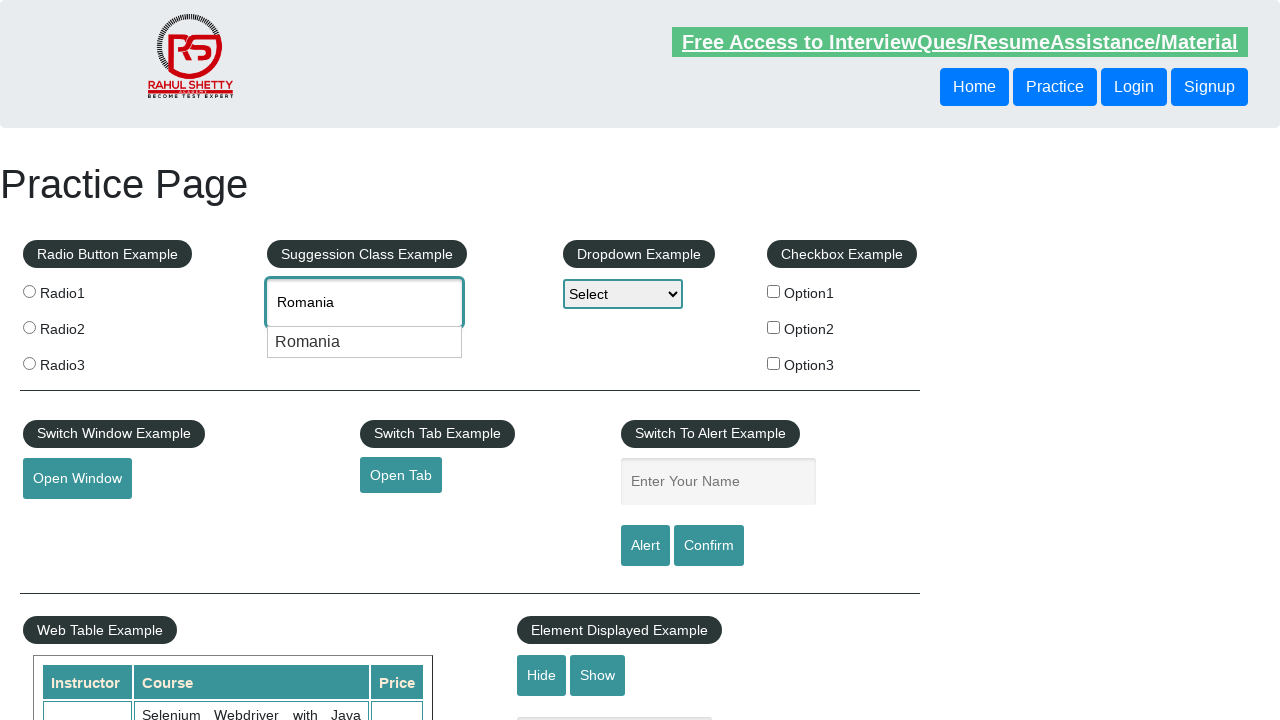

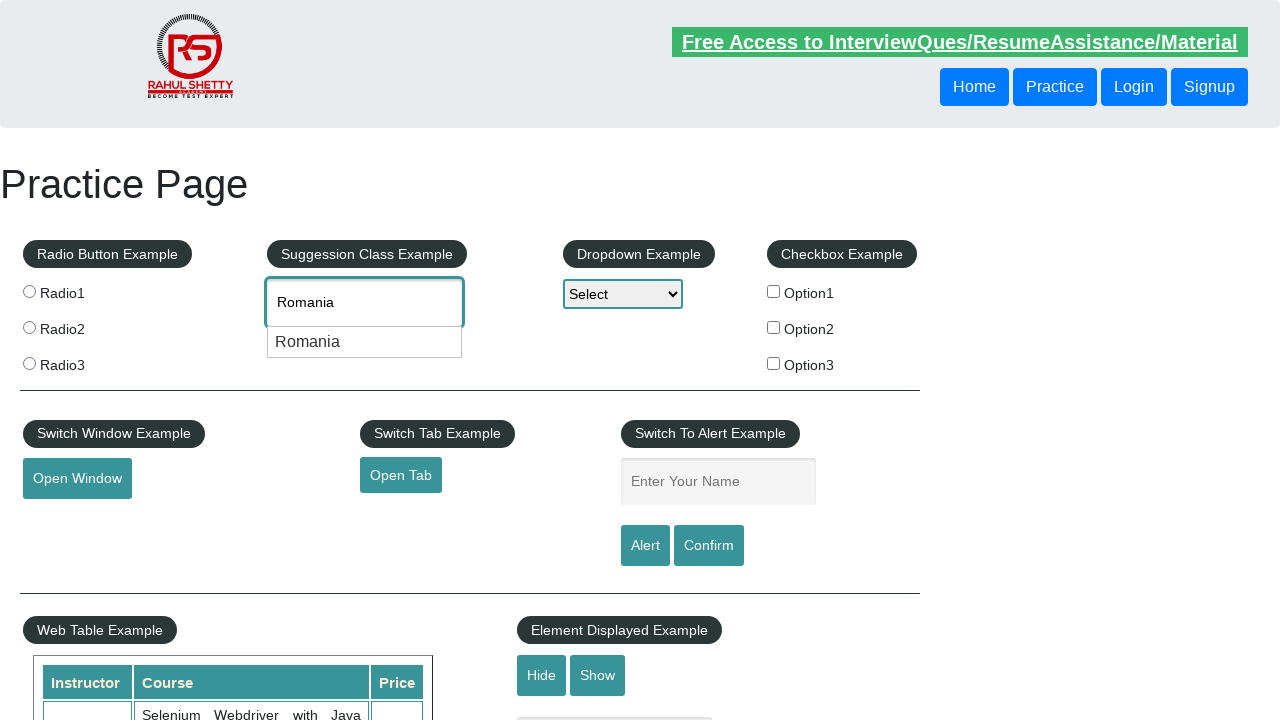